Navigates to MakeMyTrip website and takes a screenshot of the homepage

Starting URL: https://www.makemytrip.com/

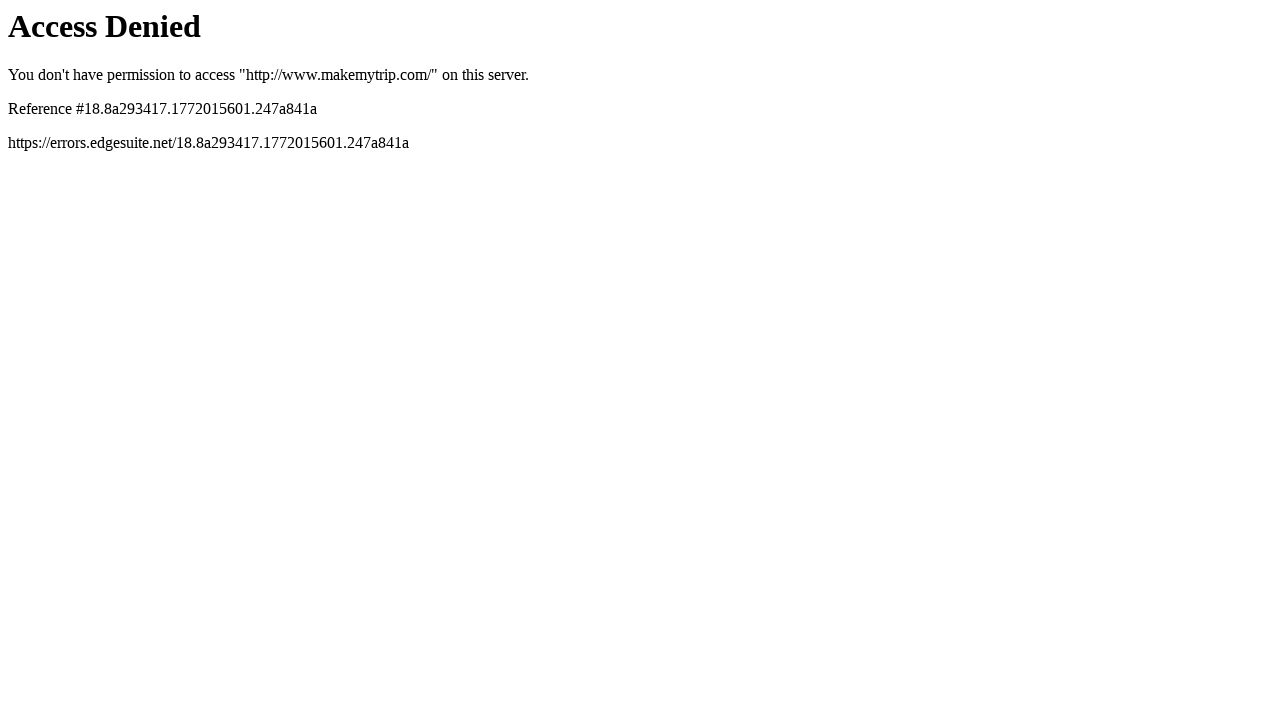

Navigated to MakeMyTrip homepage
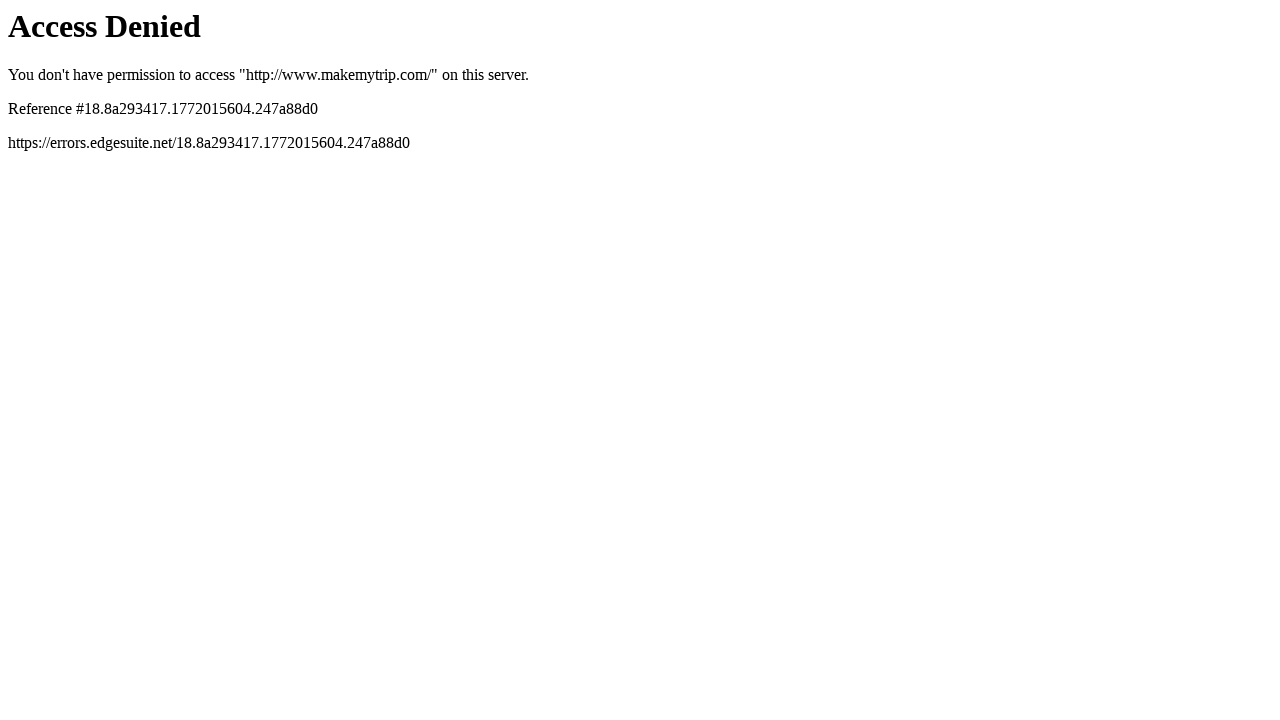

Waited for page to fully load (networkidle)
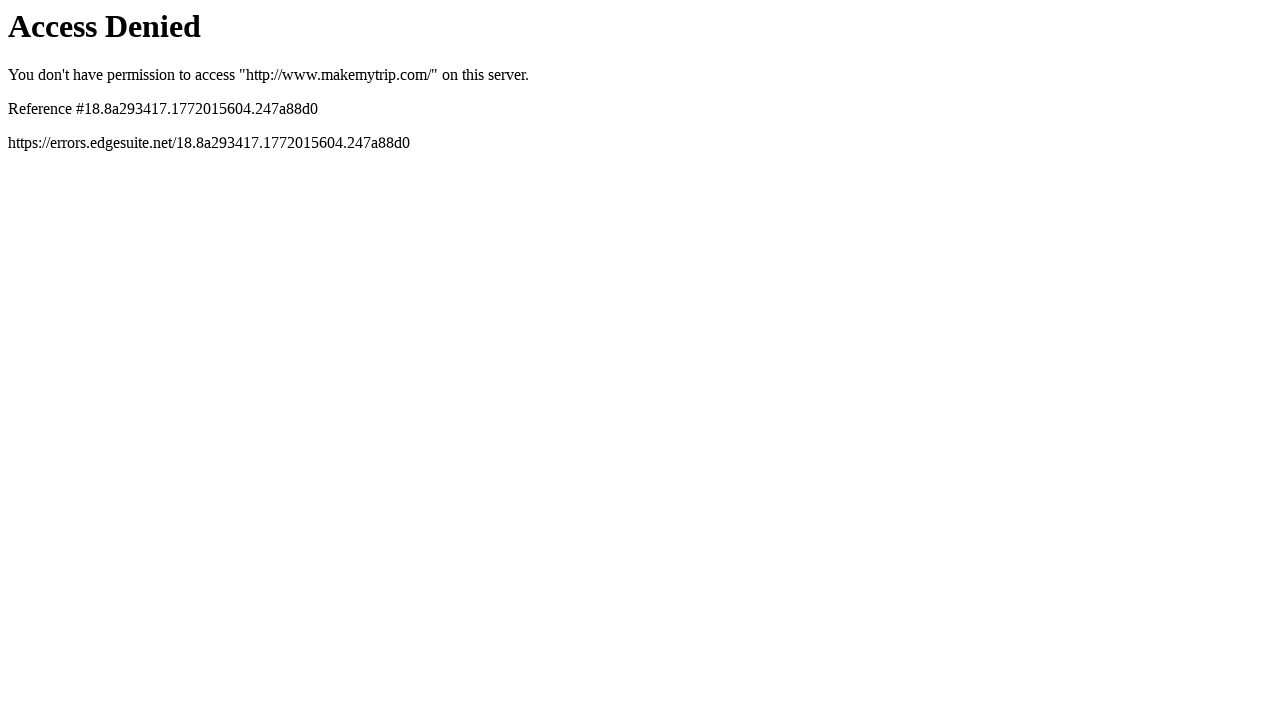

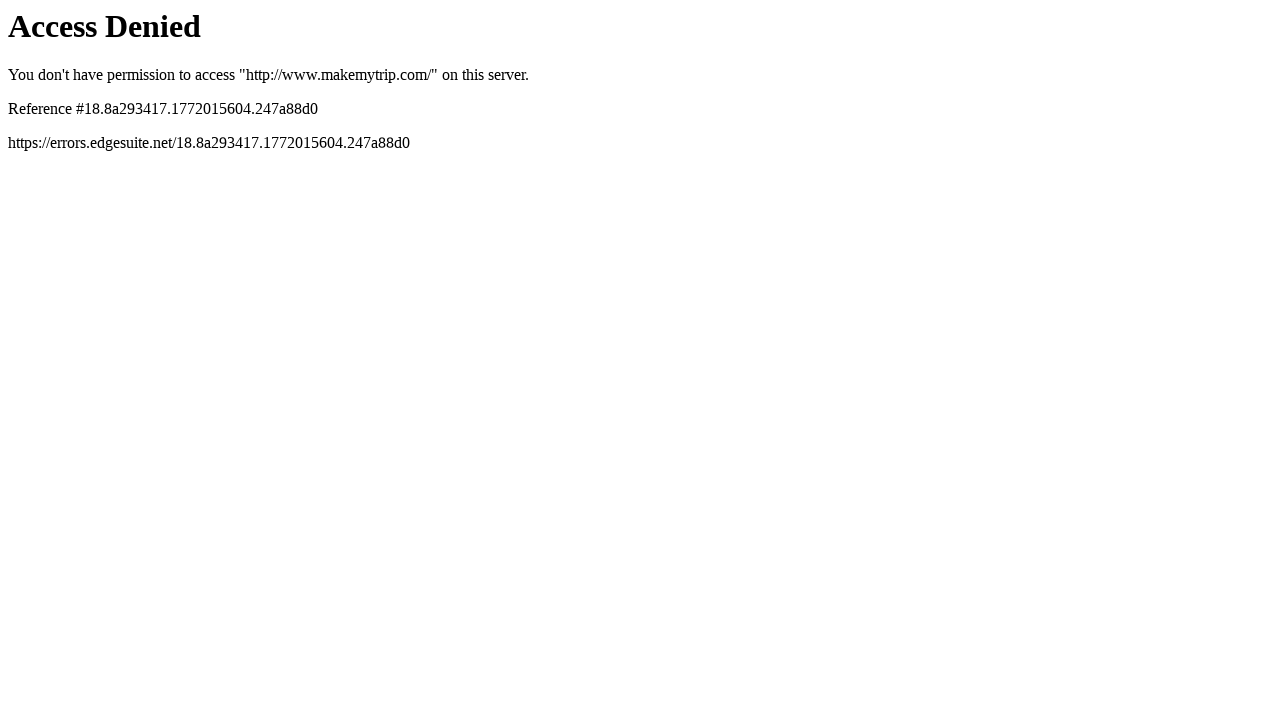